Tests a price range slider by dragging both the minimum and maximum slider handles to adjust the price range

Starting URL: https://www.jqueryscript.net/demo/Price-Range-Slider-jQuery-UI/

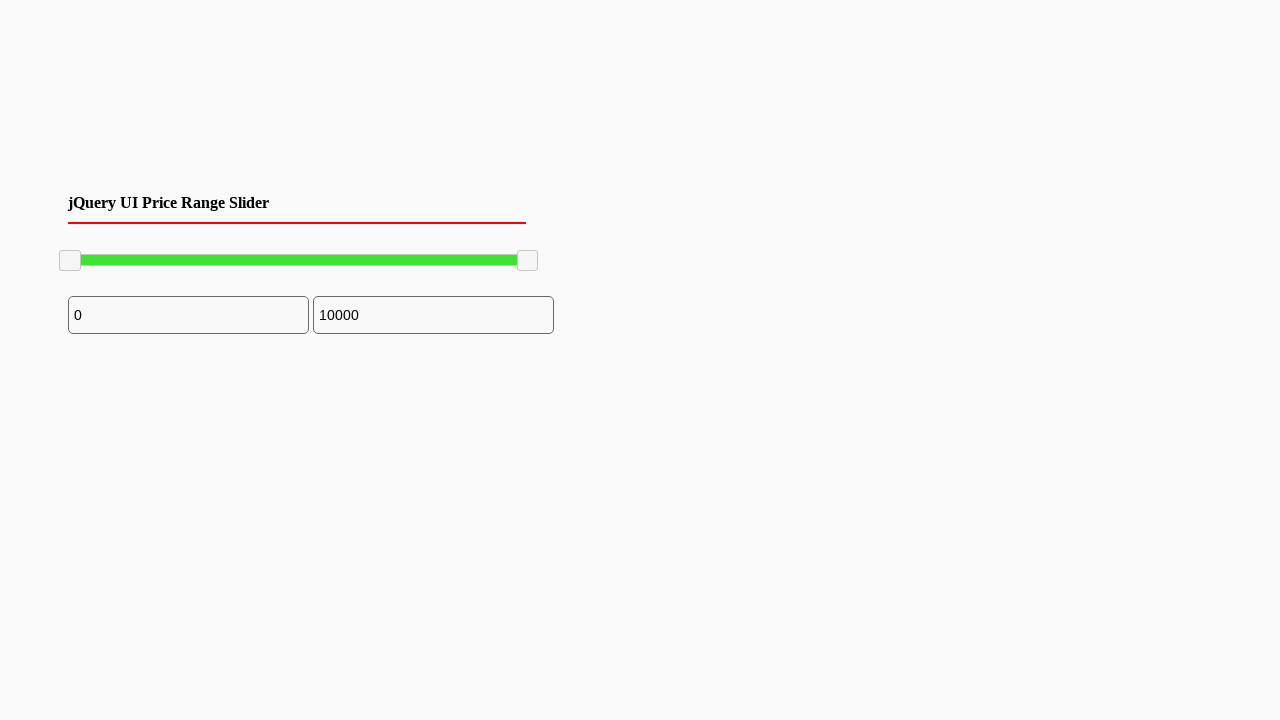

Navigated to price range slider demo page
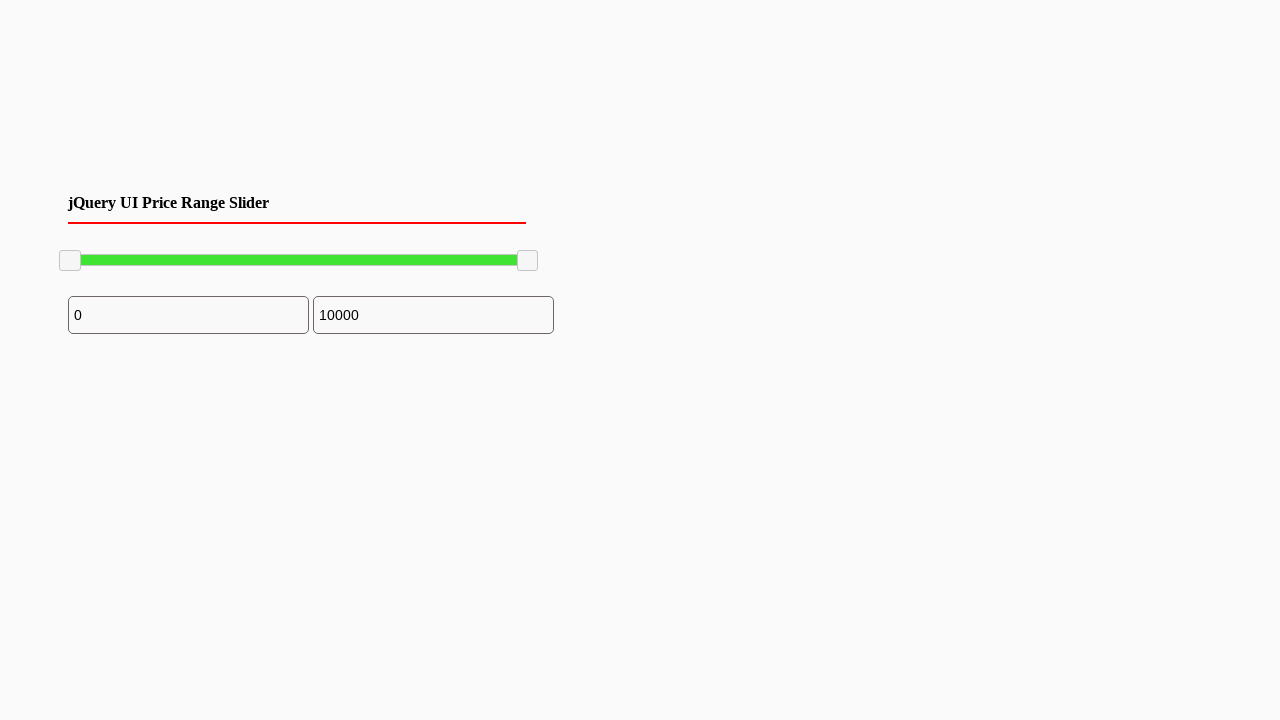

Located the minimum slider handle
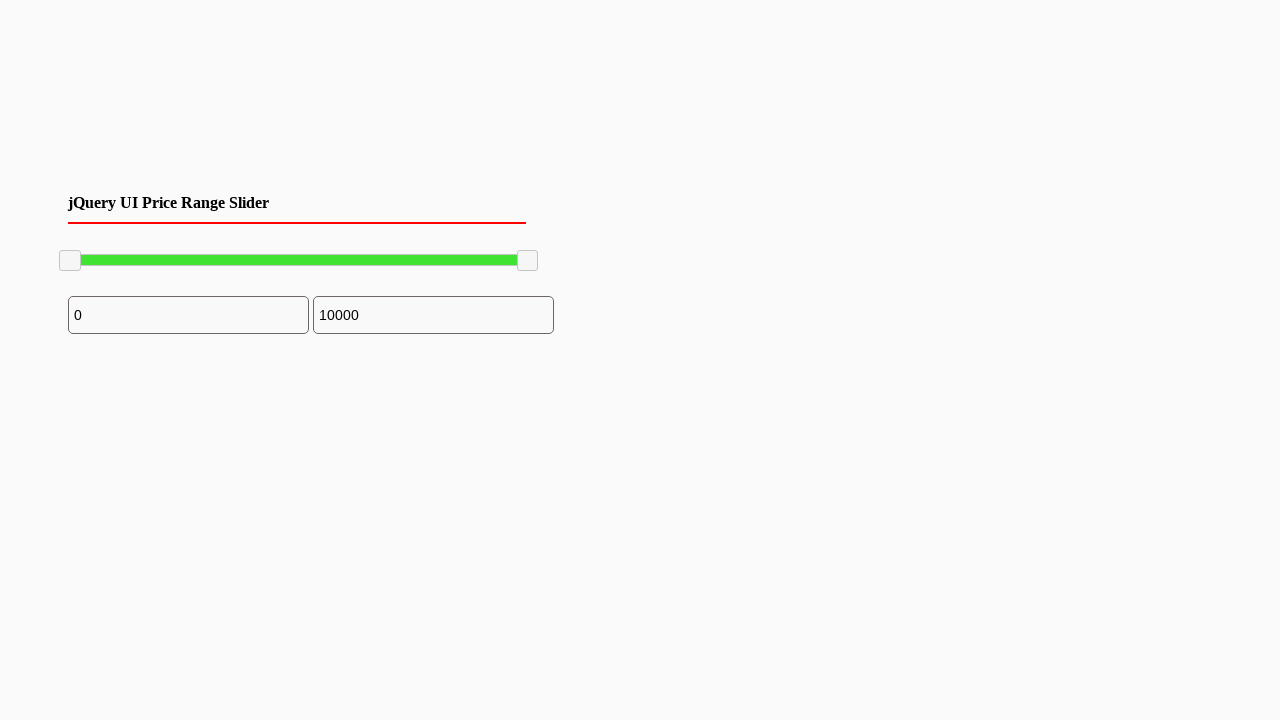

Dragged minimum slider handle 100 pixels to the right to increase minimum price at (160, 251)
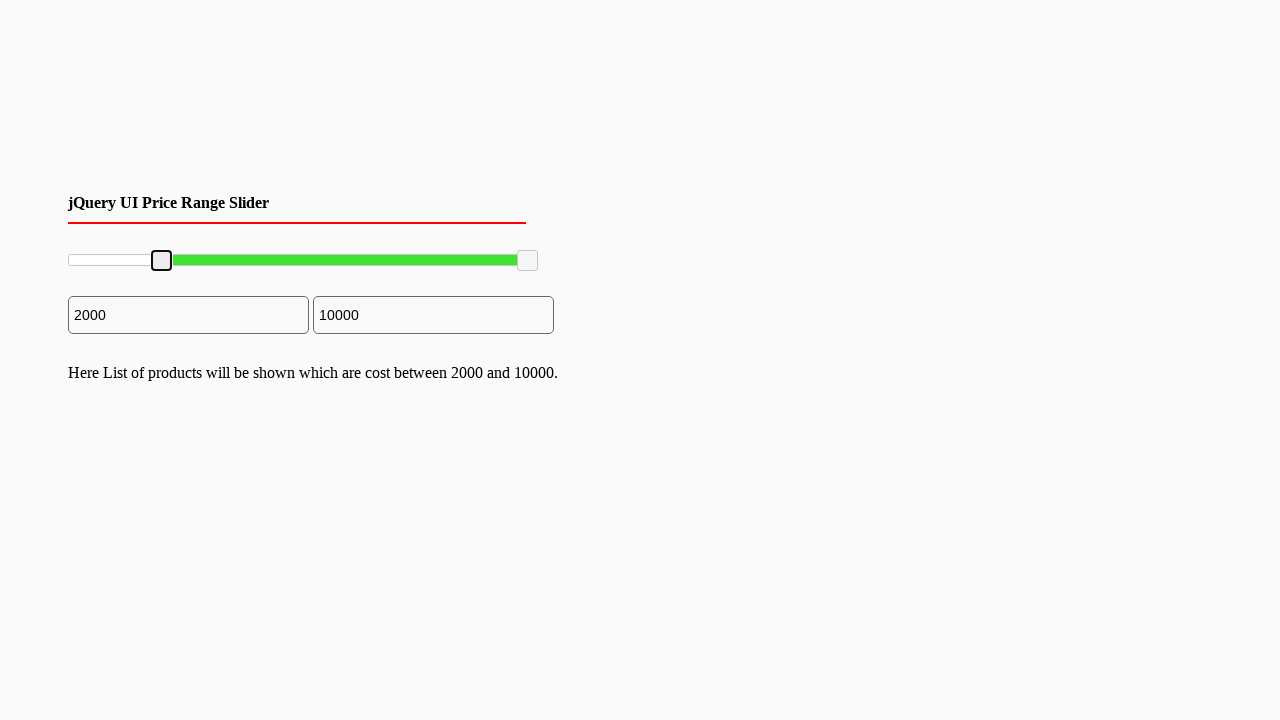

Located the maximum slider handle
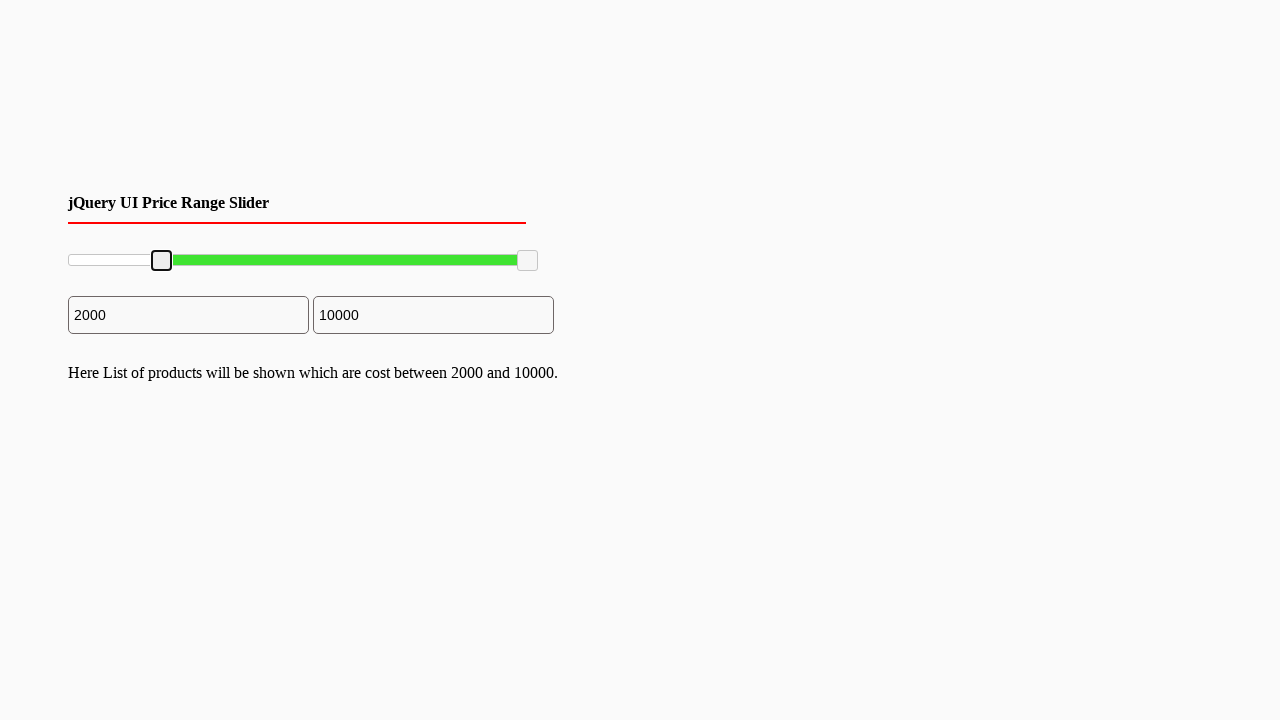

Dragged maximum slider handle 100 pixels to the left to decrease maximum price at (418, 251)
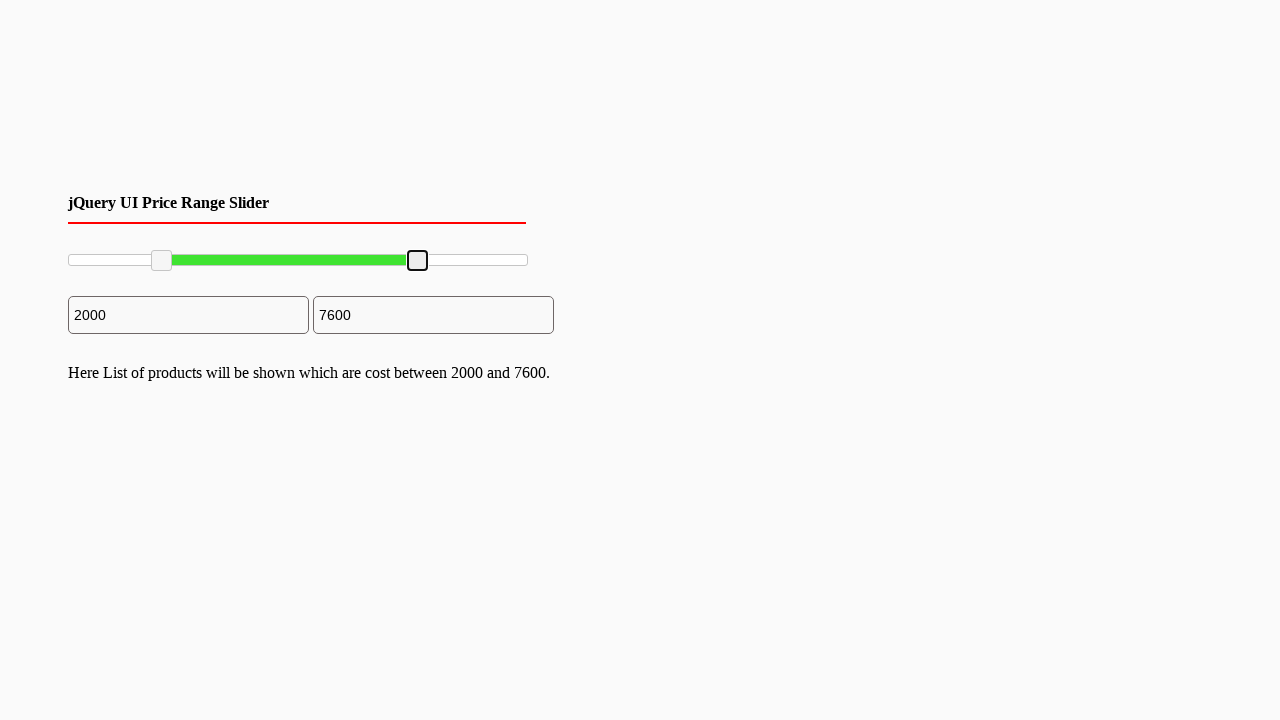

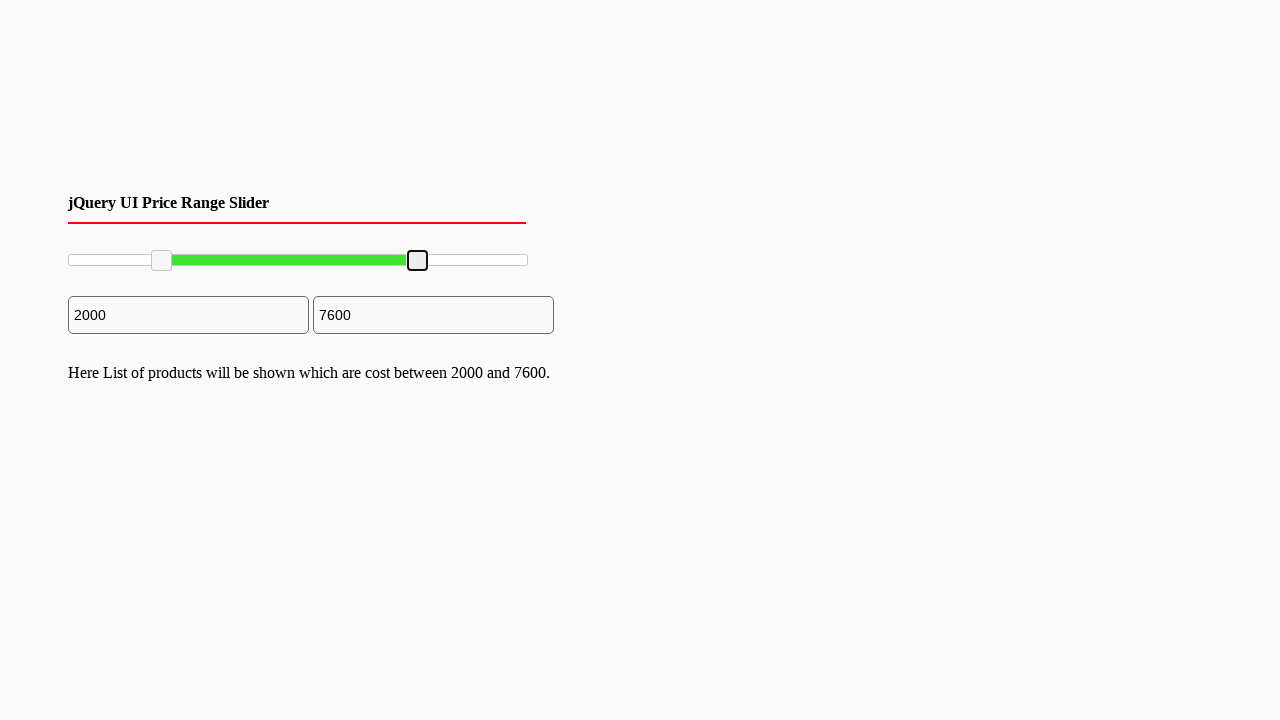